Tests scrolling to form elements and filling them with name and date information

Starting URL: https://formy-project.herokuapp.com/scroll

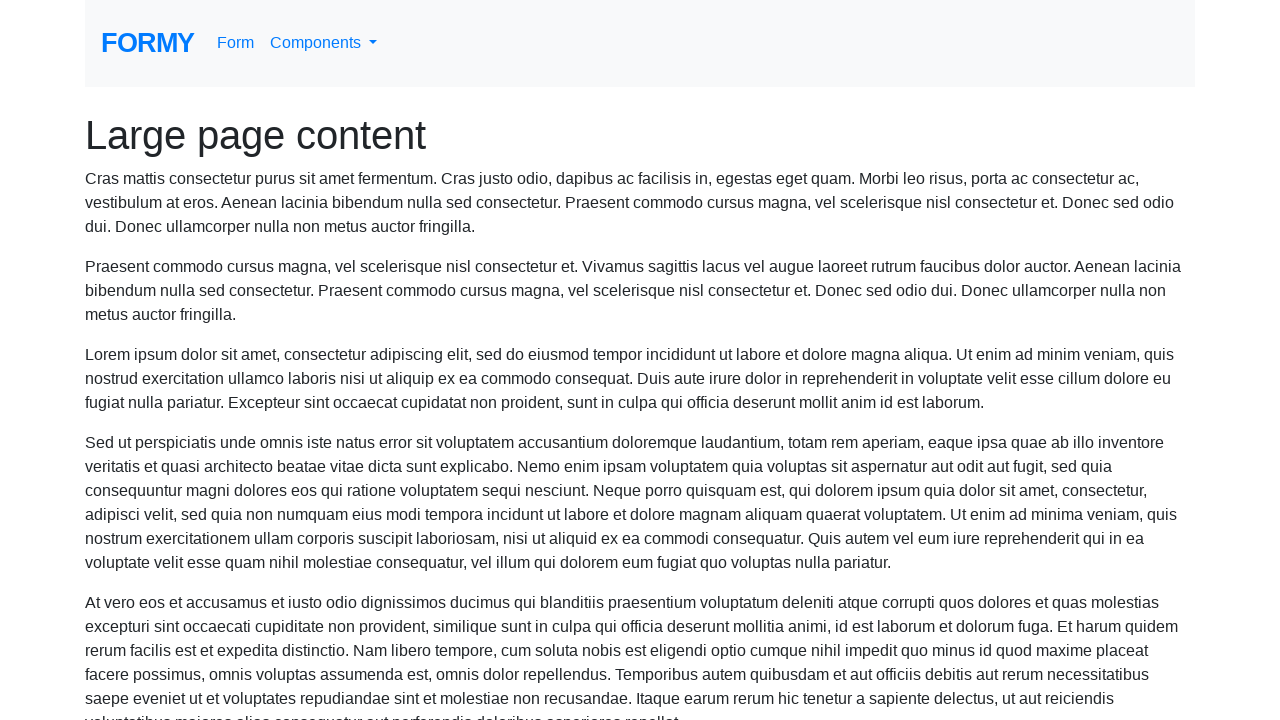

Scrolled name field into view
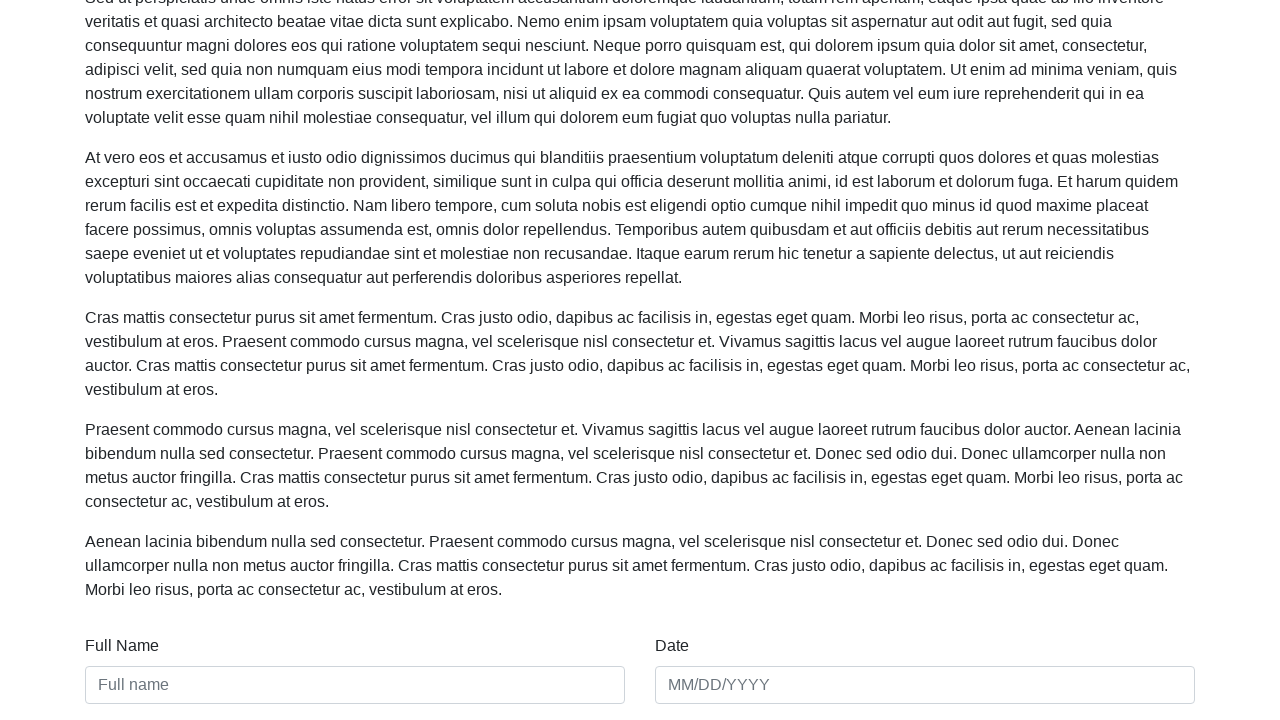

Filled name field with 'John Anderson' on #name
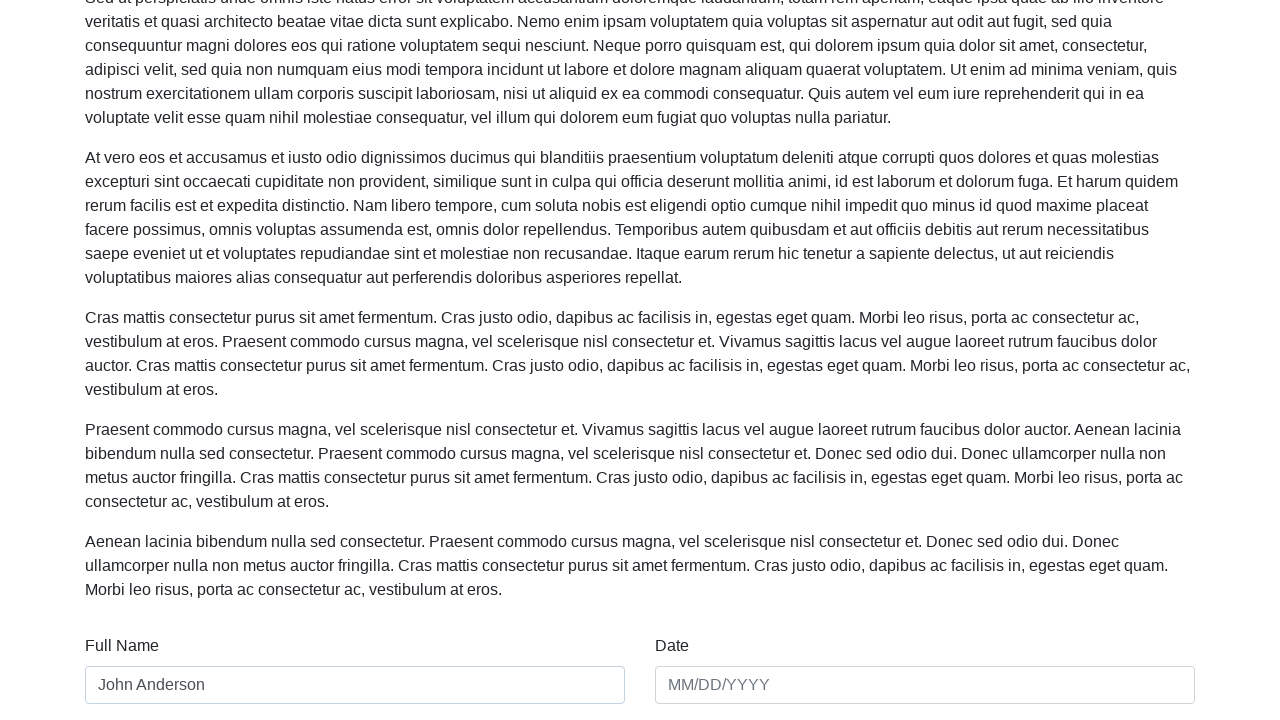

Scrolled date field into view
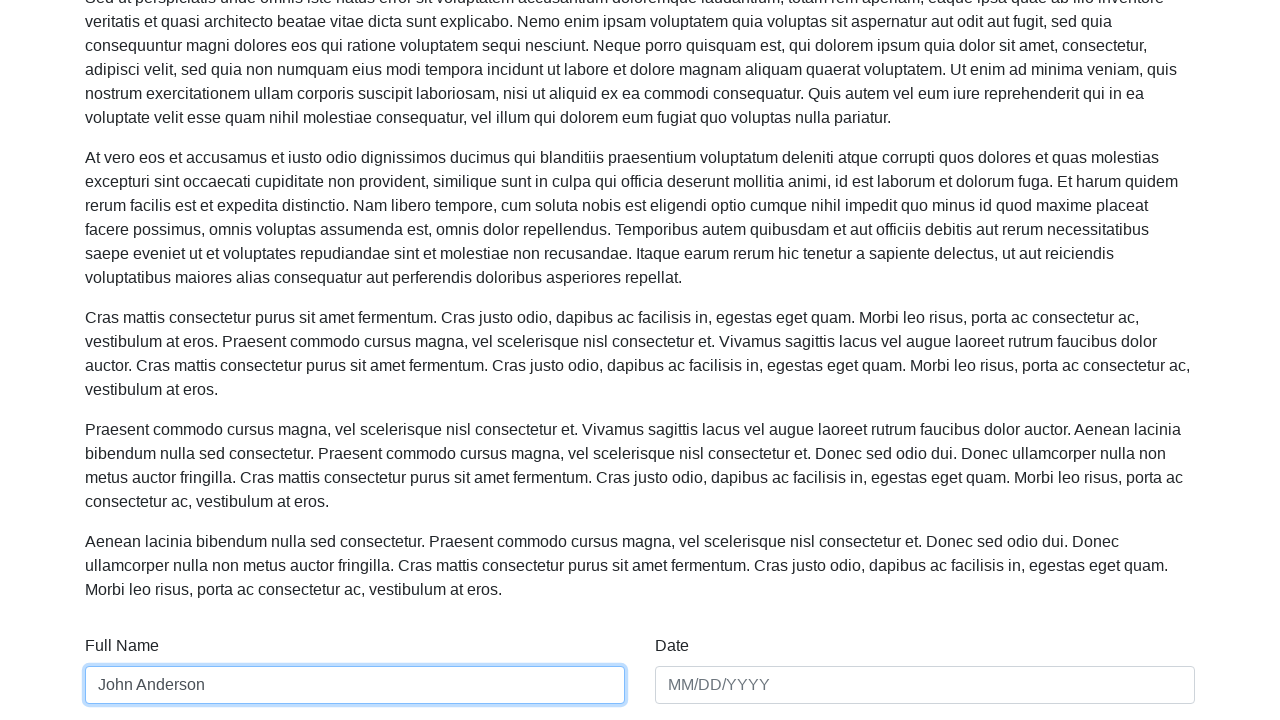

Filled date field with '03/15/2024' on #date
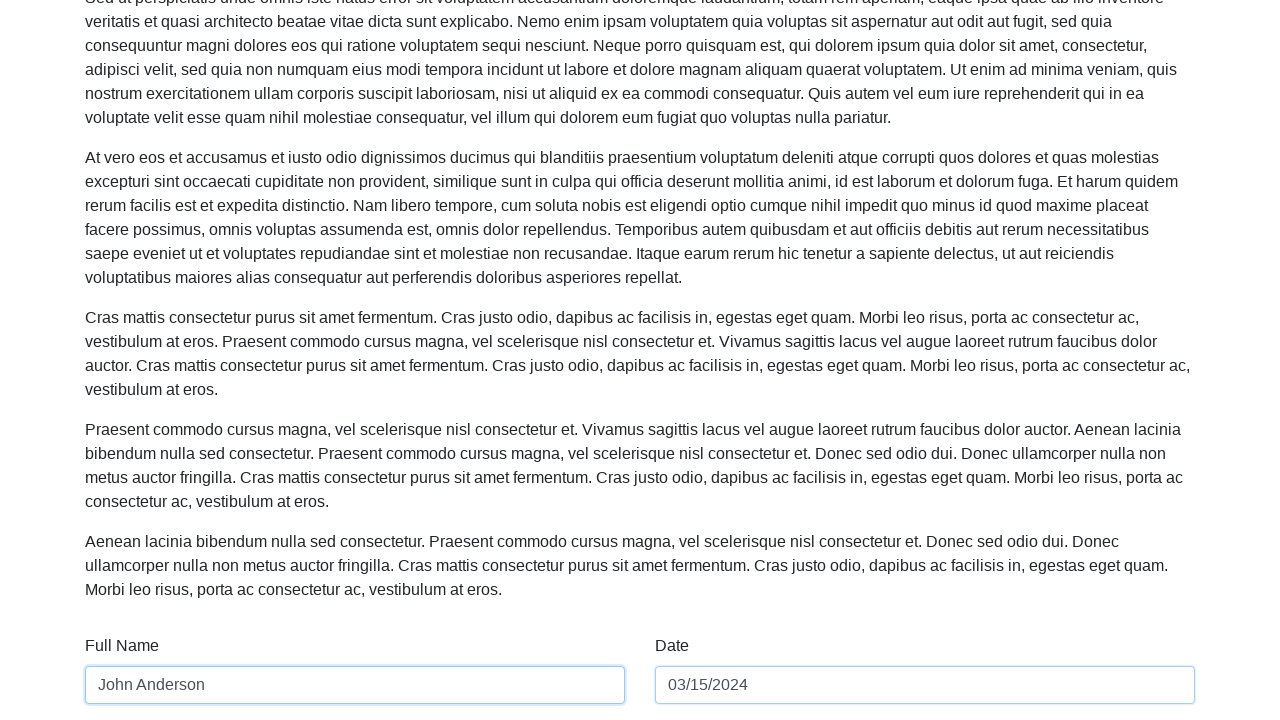

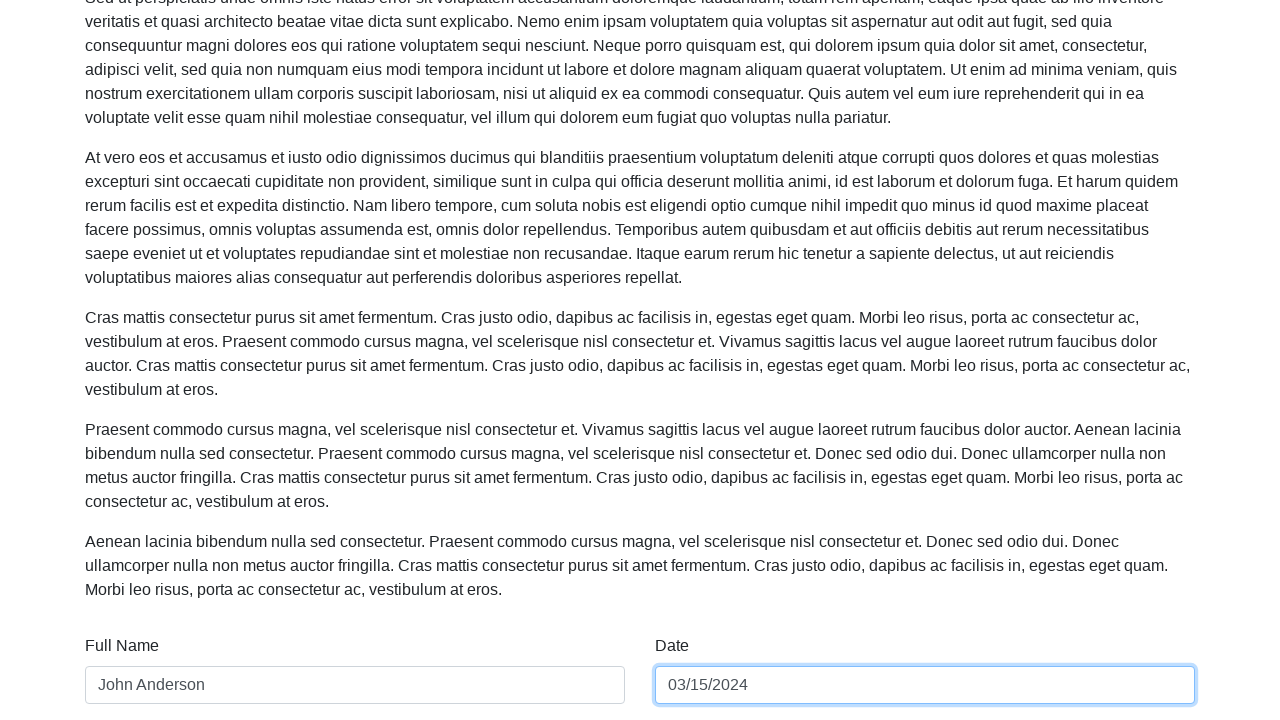